Tests demo table page navigation by clicking demo table link and verifying the employee manager section is displayed

Starting URL: http://automationbykrishna.com/

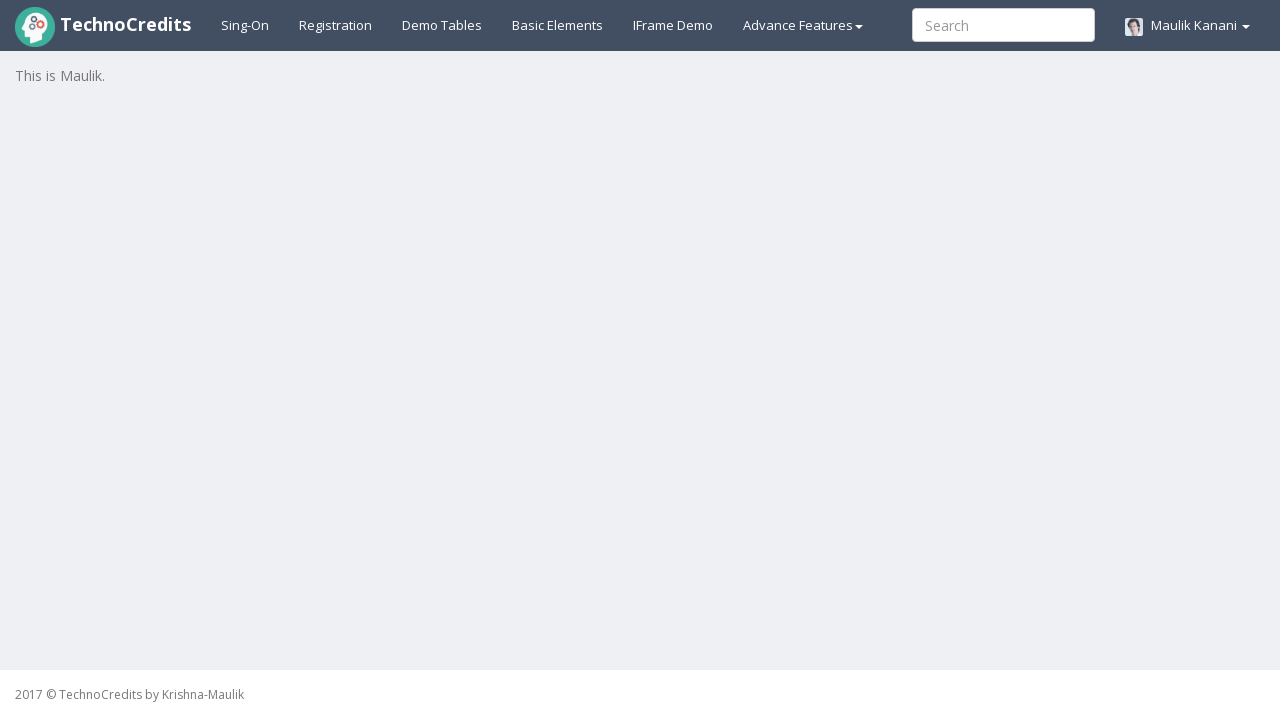

Clicked demo table link at (442, 25) on #demotable
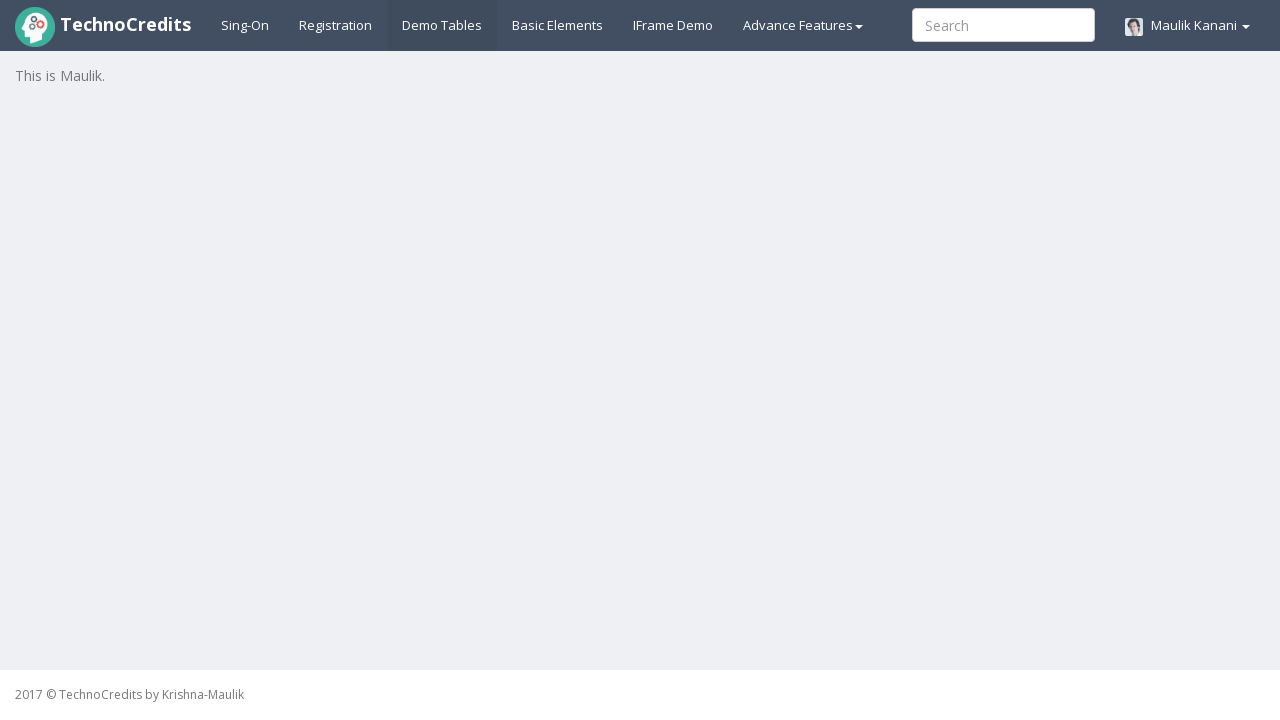

Employee manager section is now visible
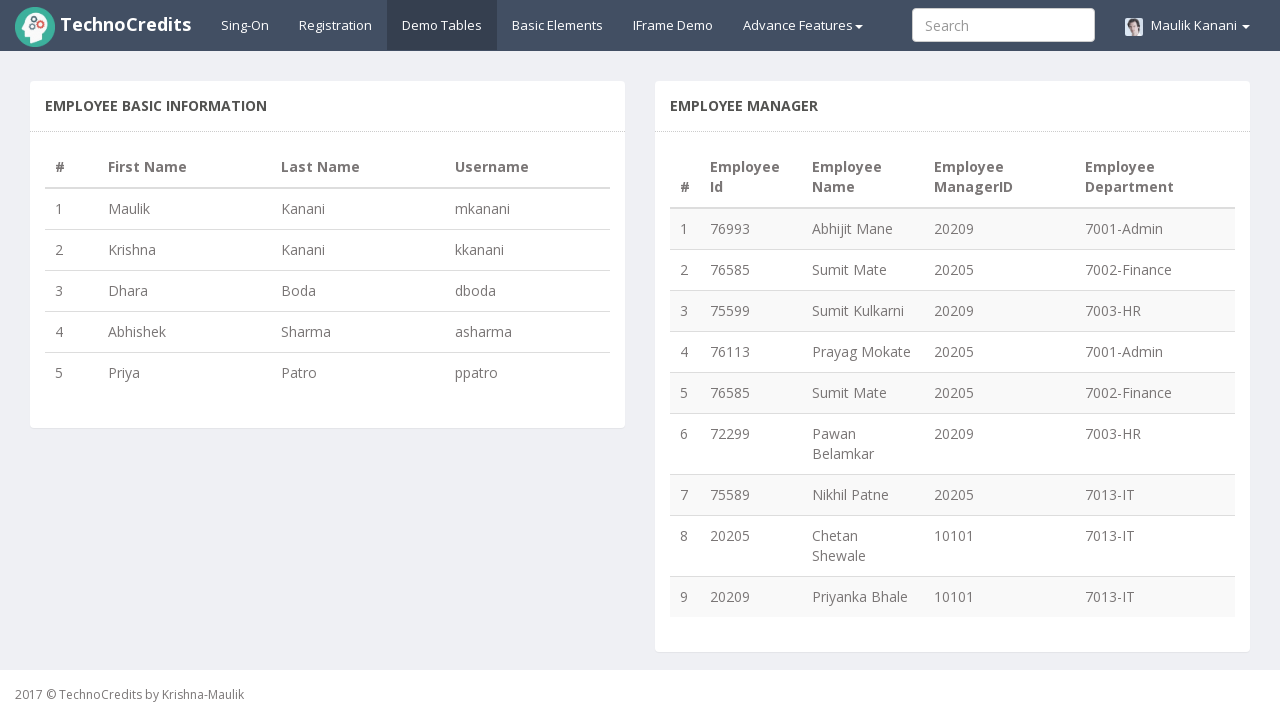

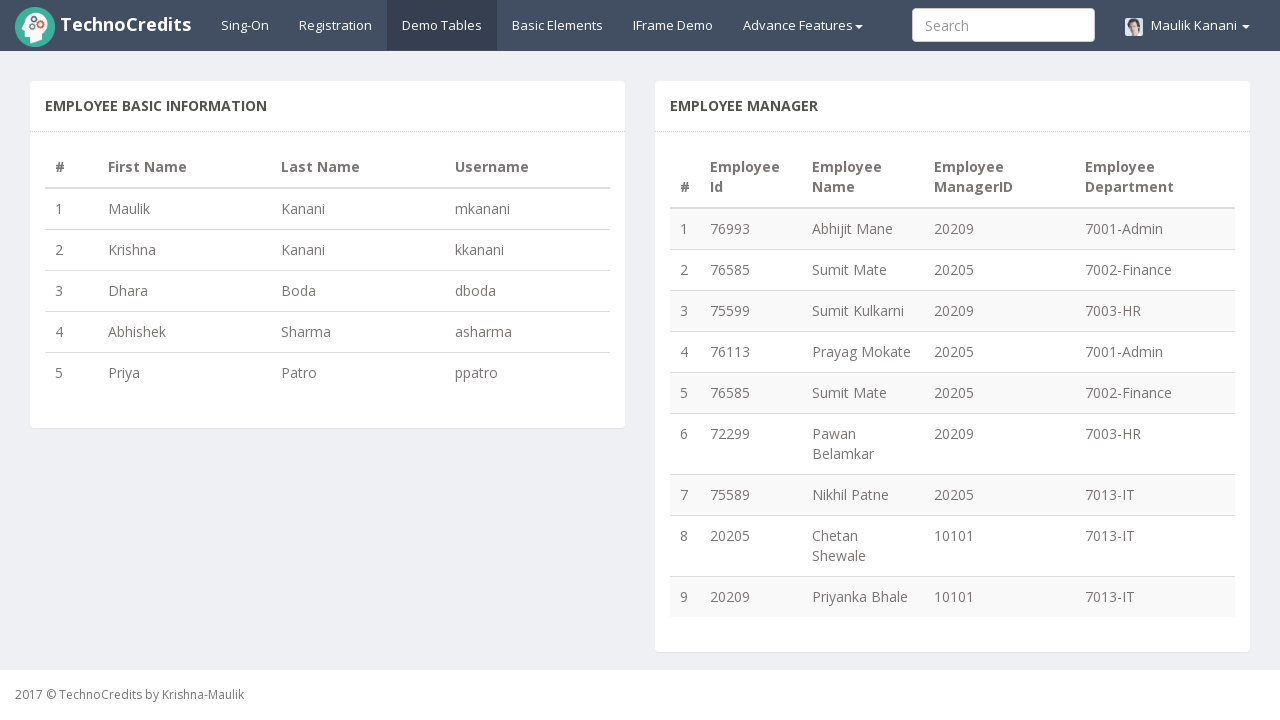